Searches for products containing "ca", verifies 4 results are shown, and adds the third product to cart

Starting URL: https://rahulshettyacademy.com/seleniumPractise/#/

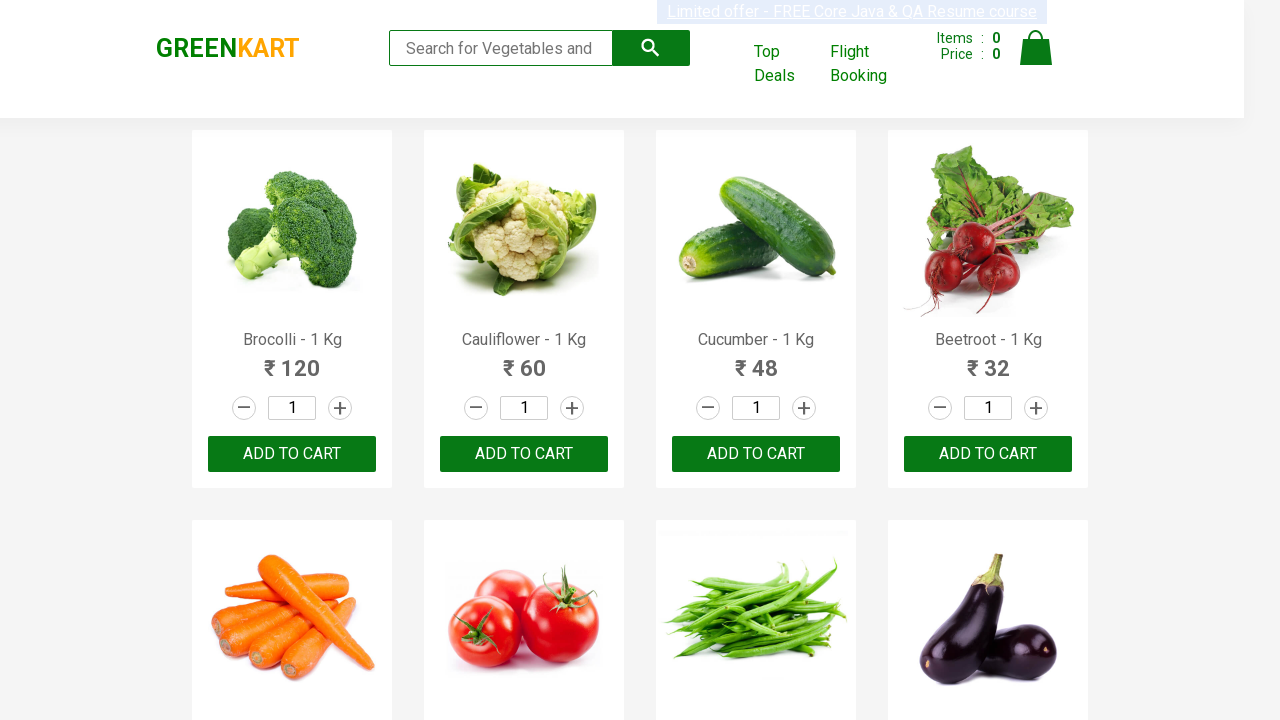

Filled search field with 'ca' on .search-keyword
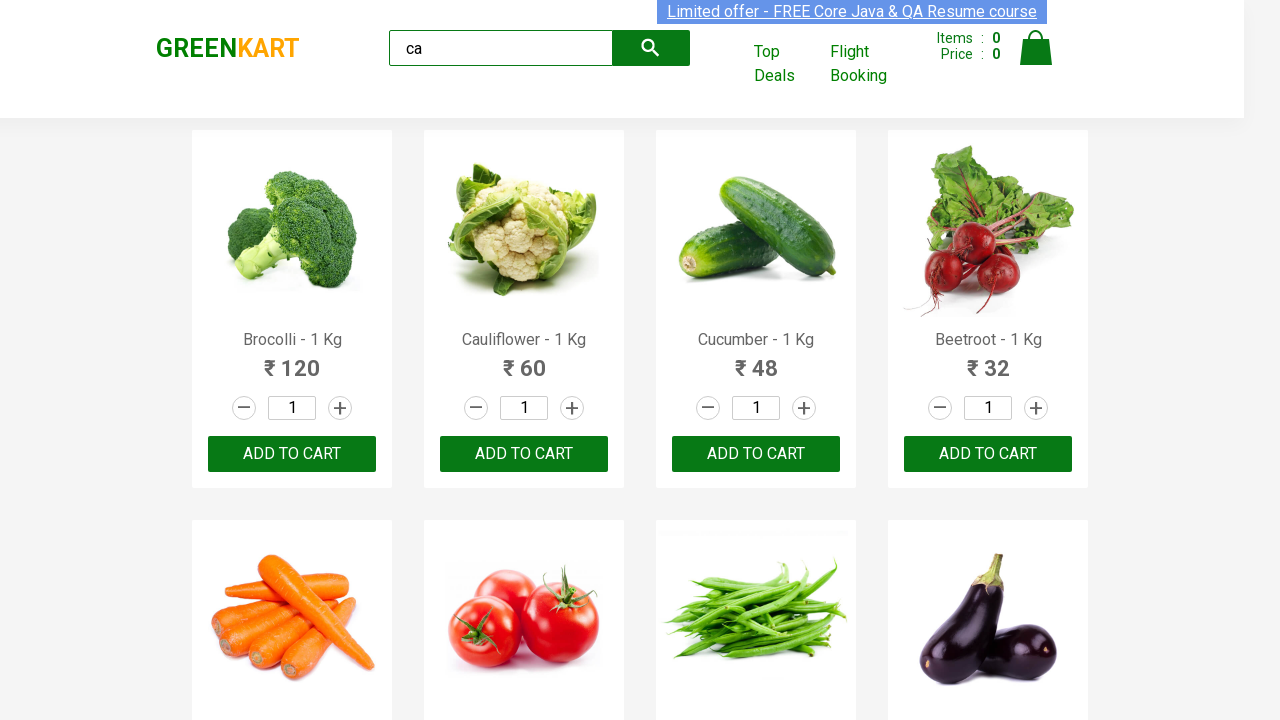

Clicked search button at (651, 48) on .search-button
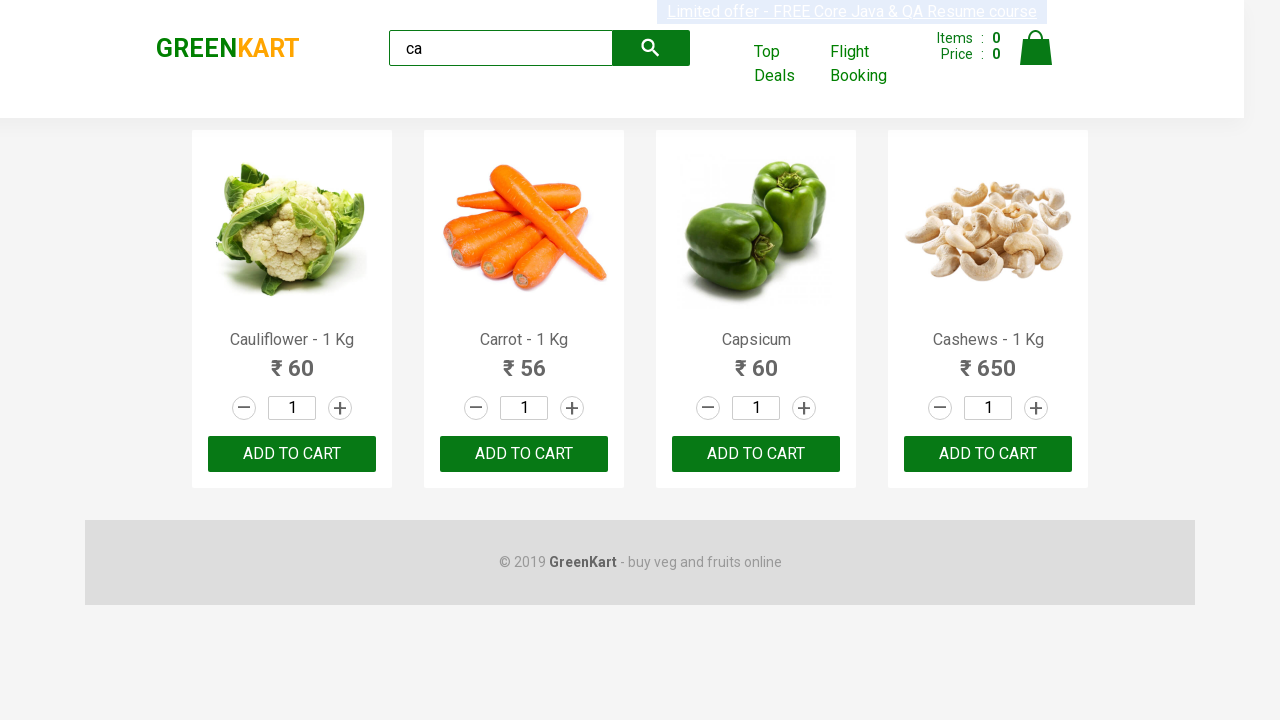

Waited for products to load
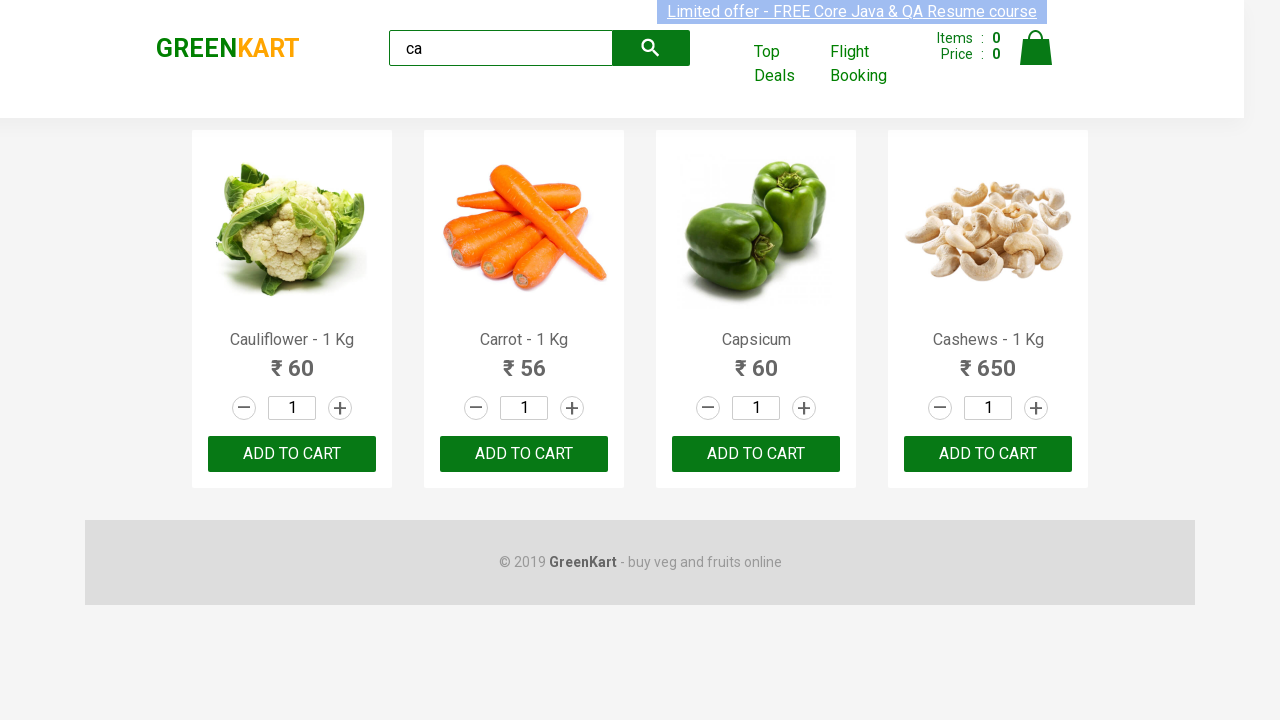

Located all product elements
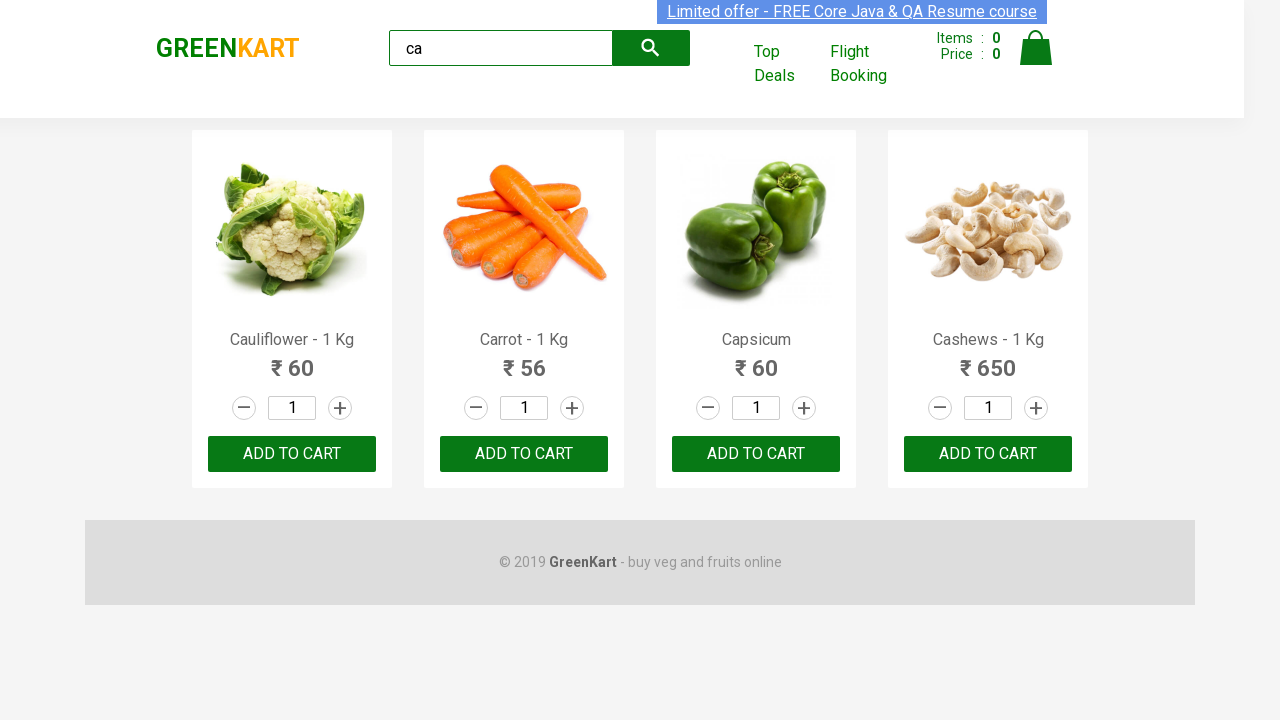

Verified 4 products are displayed
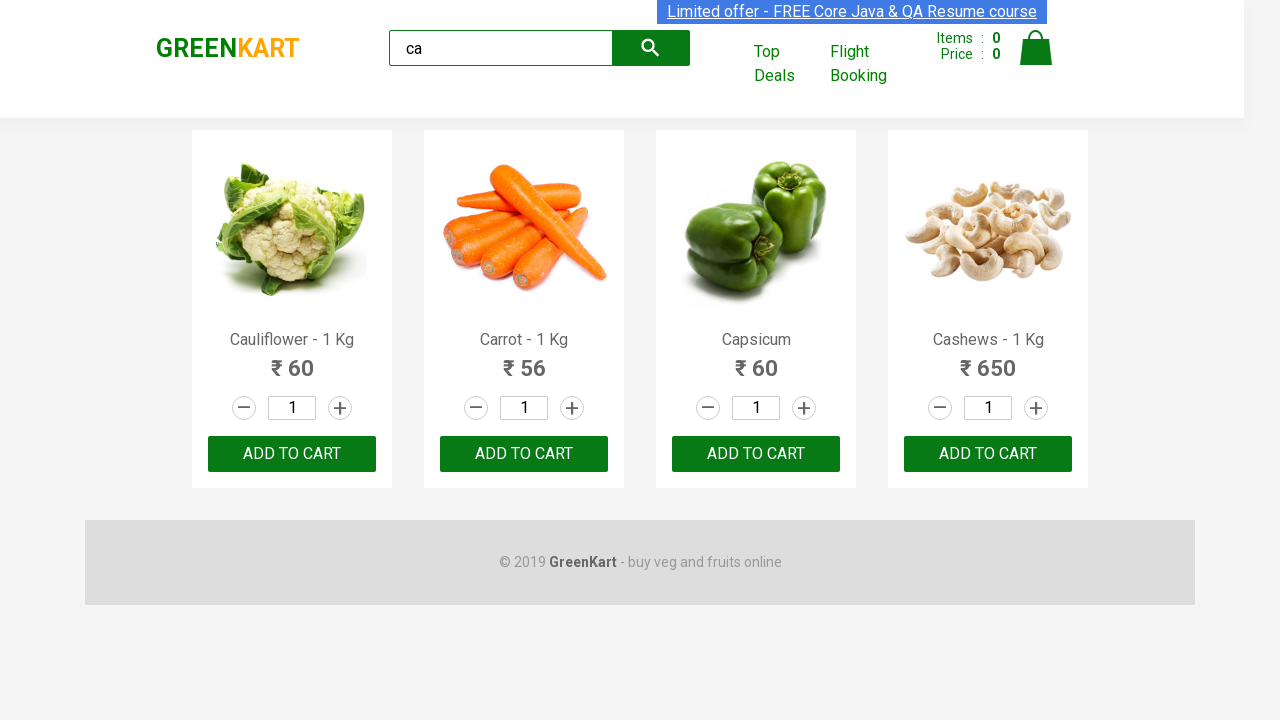

Clicked ADD TO CART button on third product at (756, 454) on .products .product >> nth=2 >> text=ADD TO CART
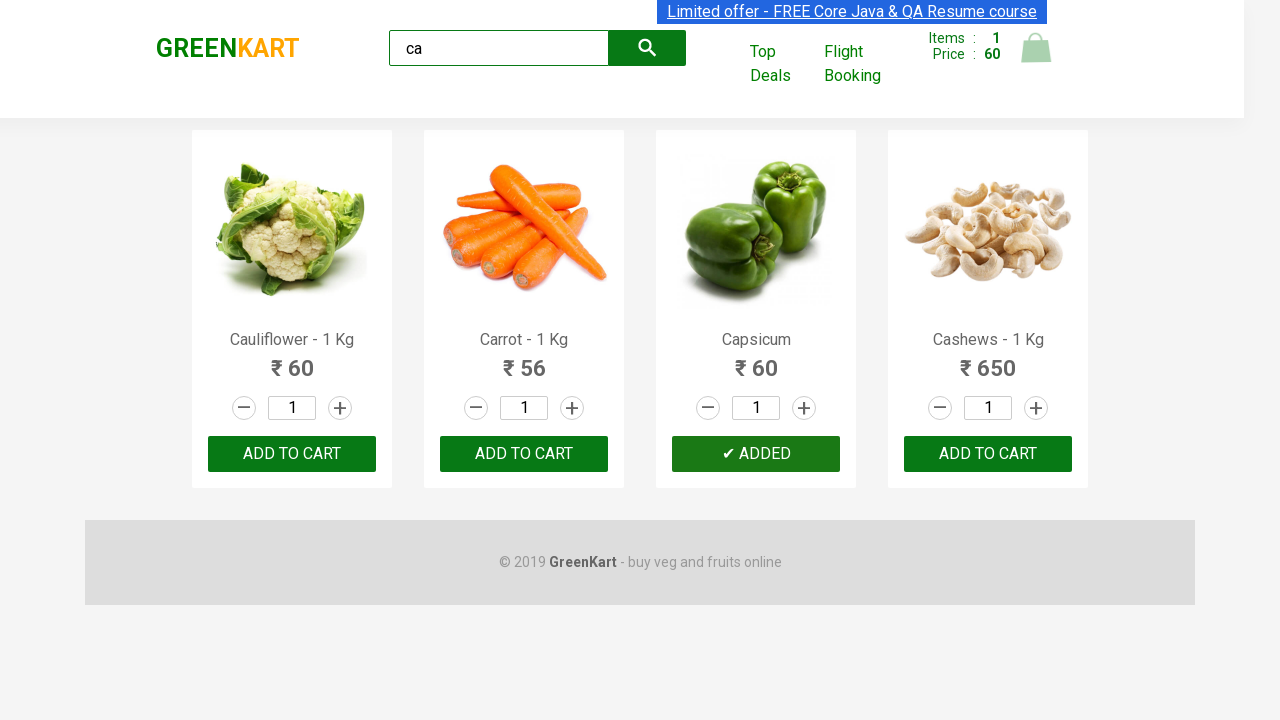

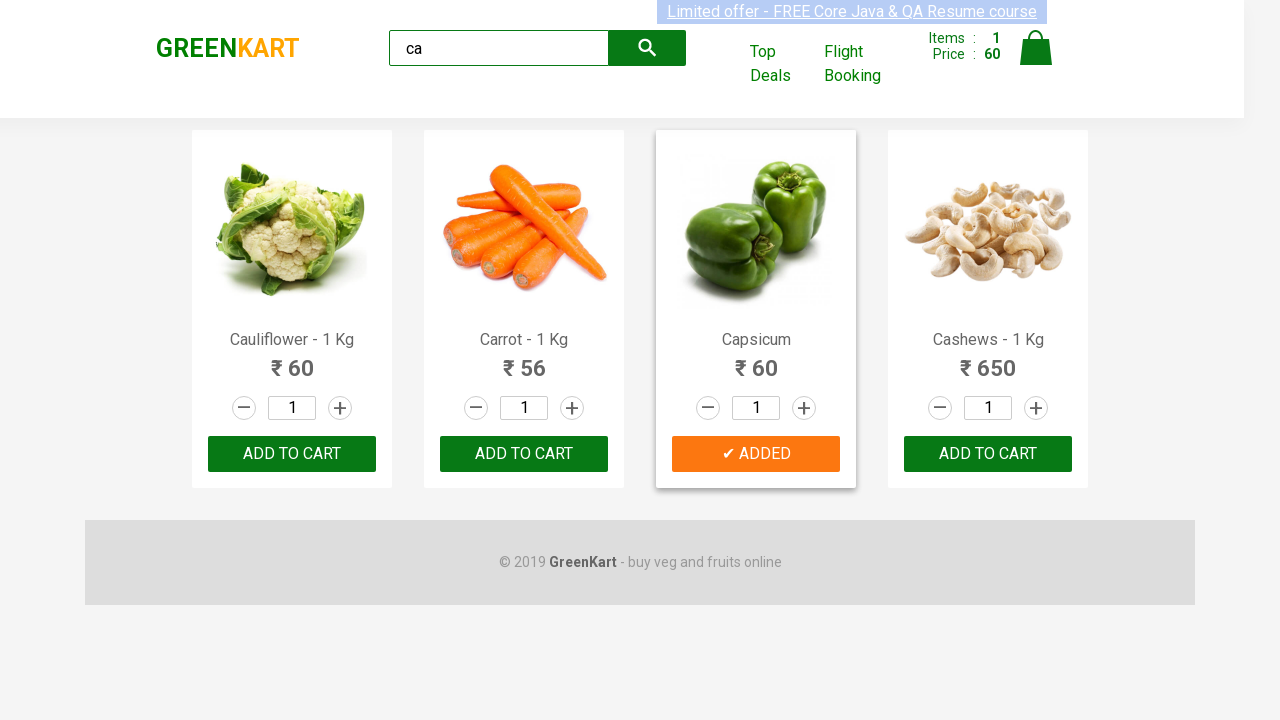